Tests JavaScript prompt by entering a name, accepting the prompt, and verifying the greeting message, then dismissing a second prompt

Starting URL: http://www.automationbykrishna.com/#

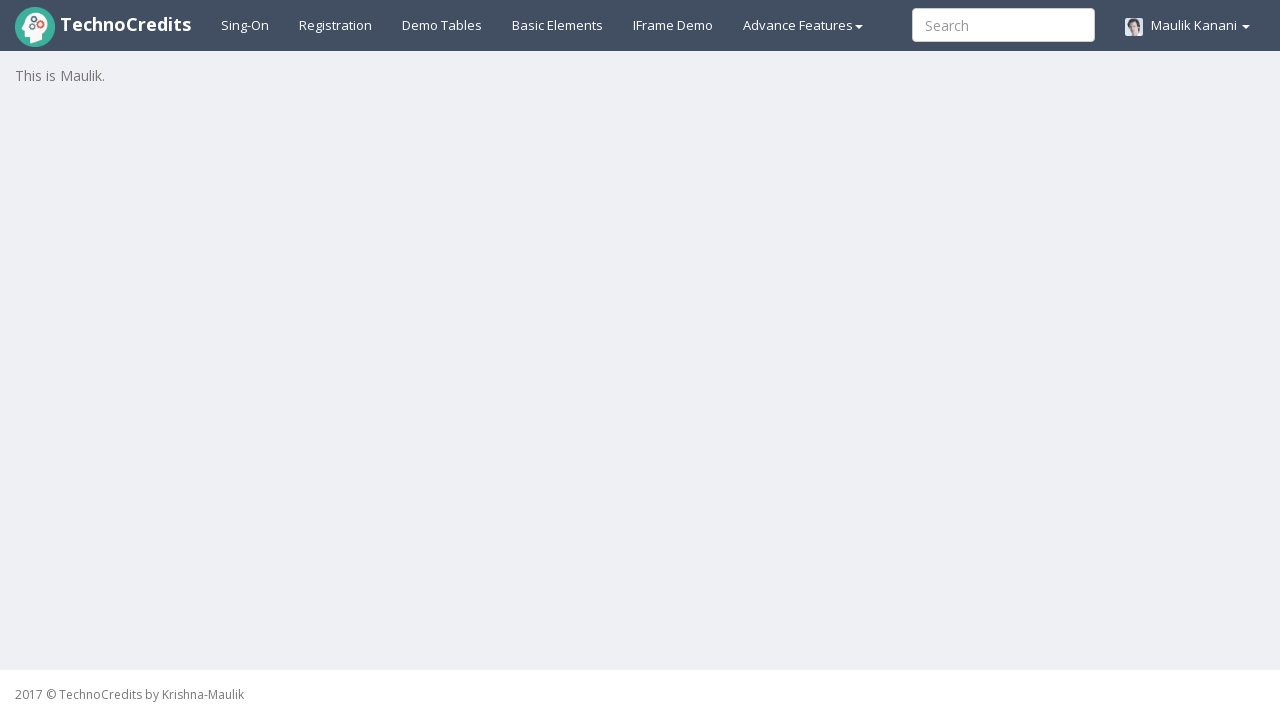

Clicked on basic elements section at (558, 25) on #basicelements
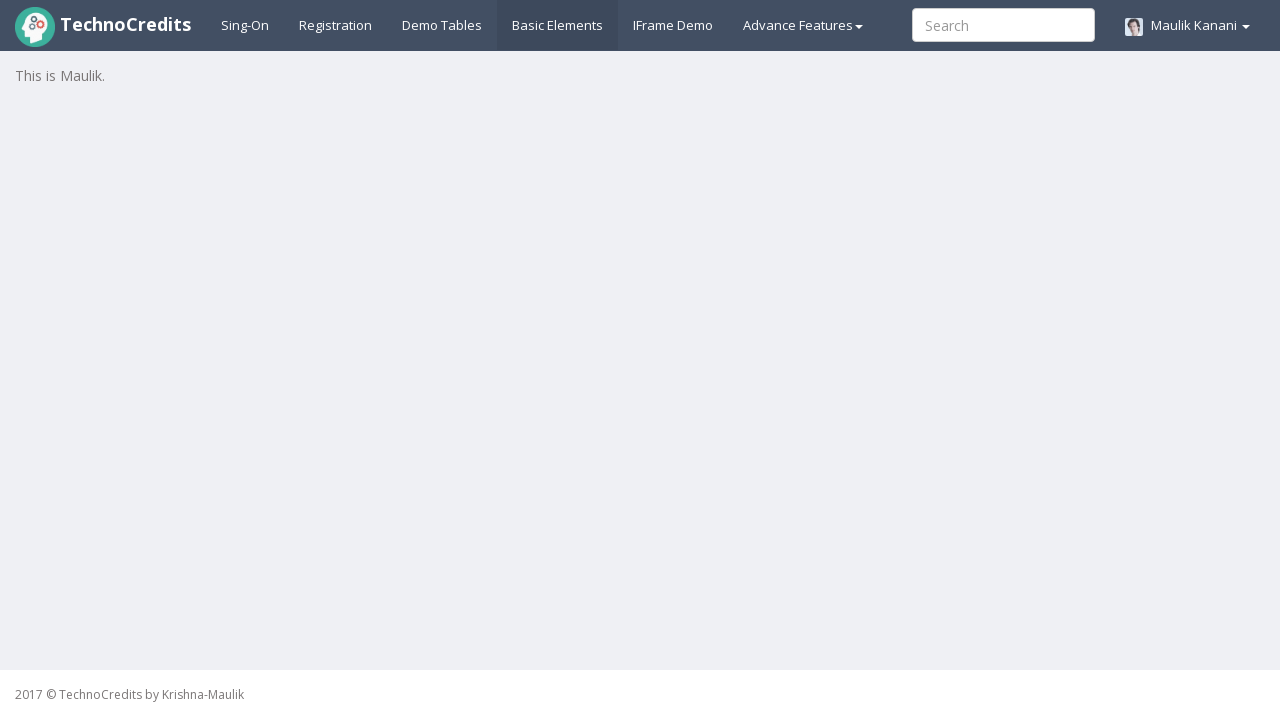

Waited 2 seconds for page to load
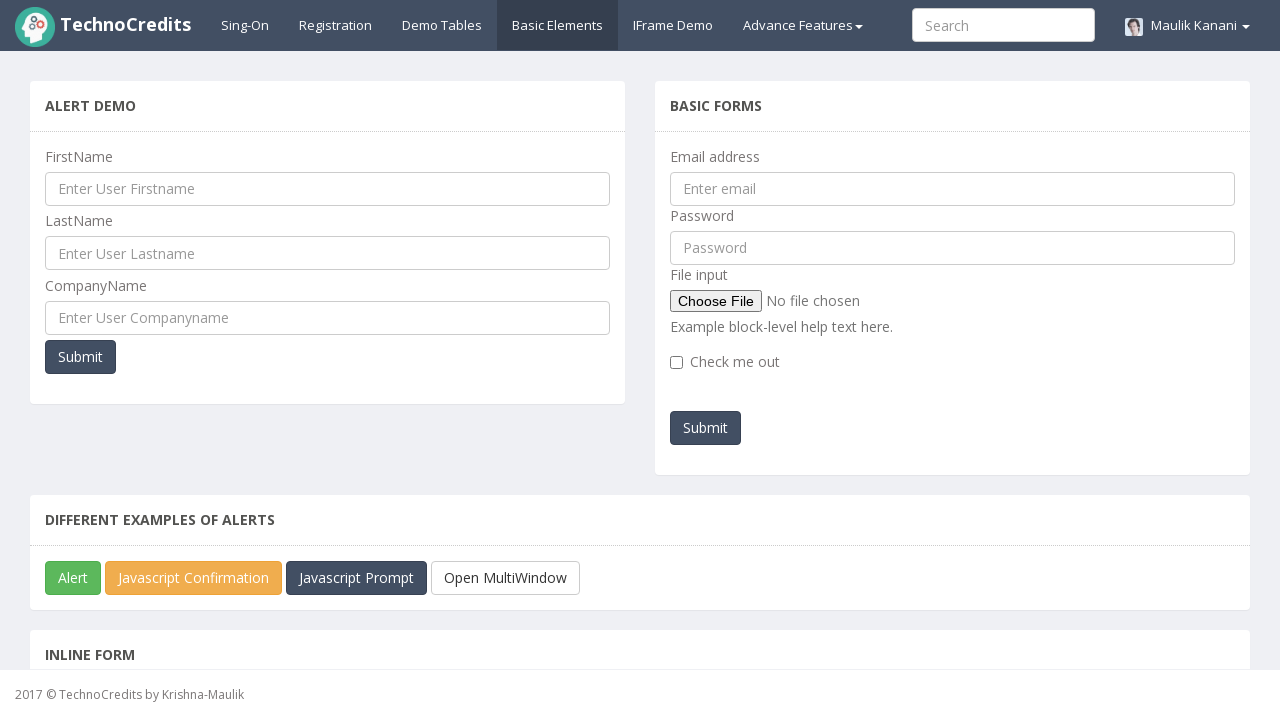

Scrolled to JavaScript prompt button
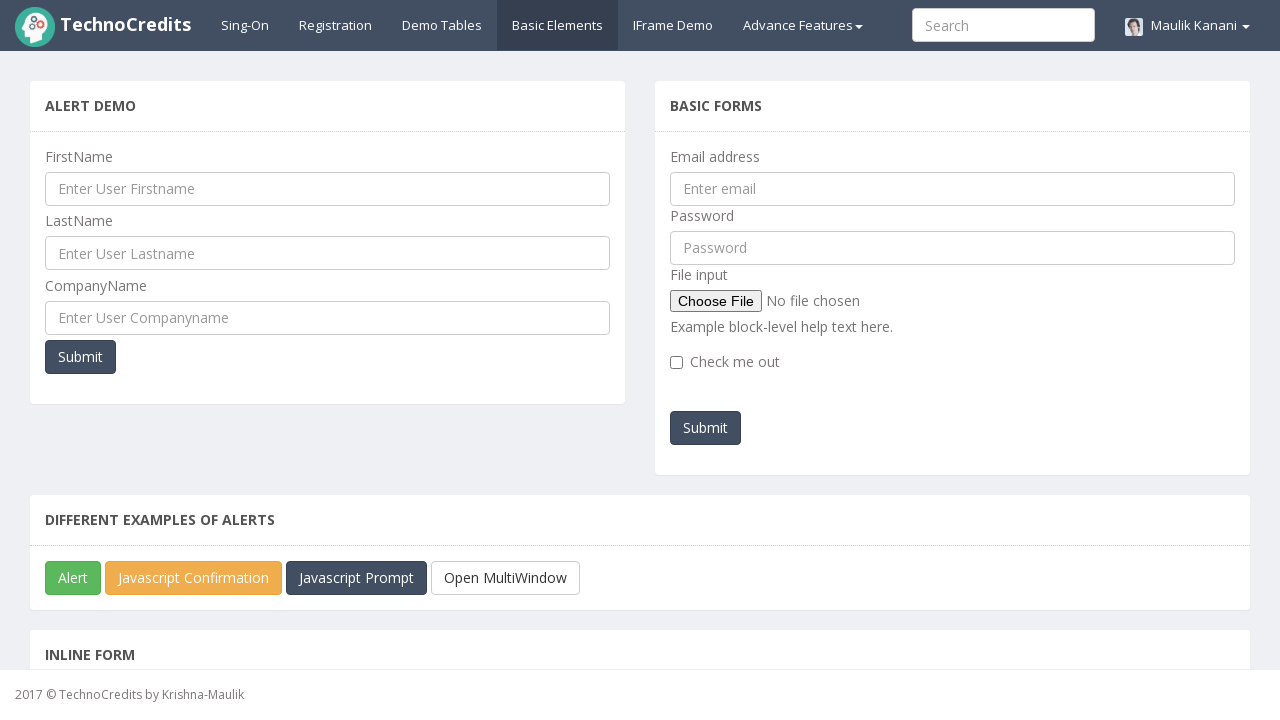

Set up dialog handler to accept prompt with name 'Shanky'
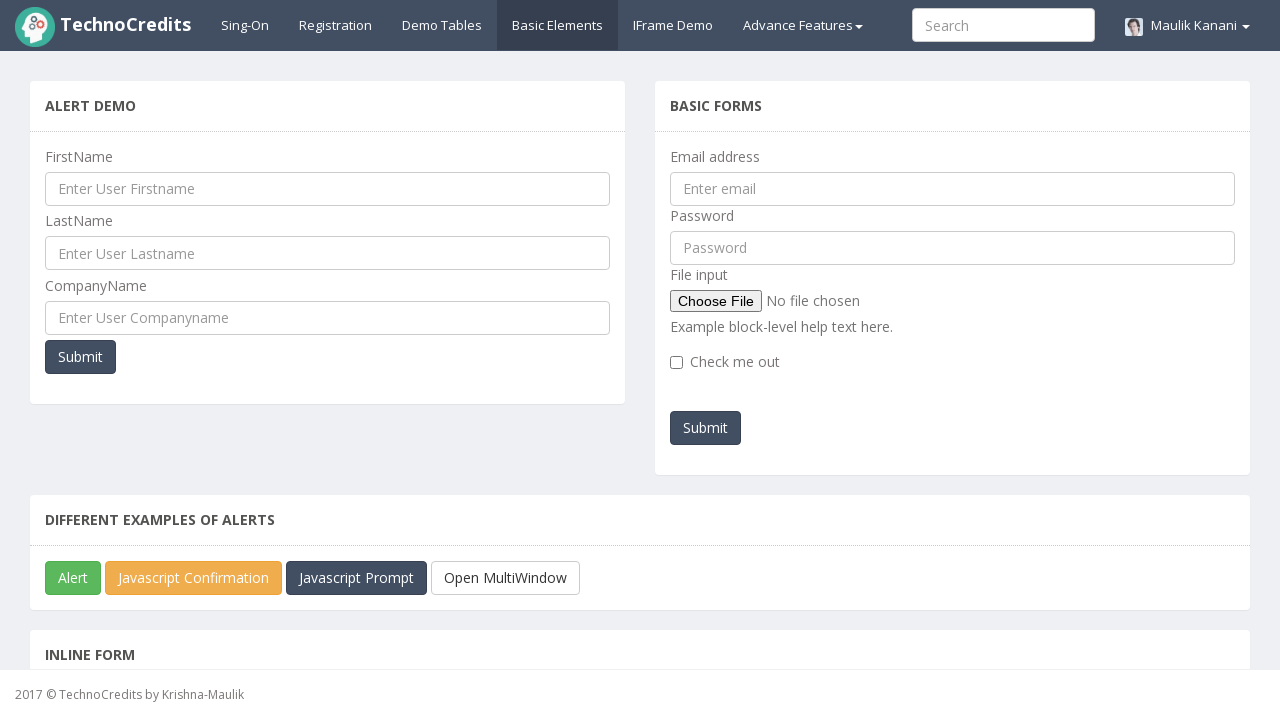

Clicked prompt button and accepted alert with name 'Shanky' at (356, 578) on #javascriptPromp
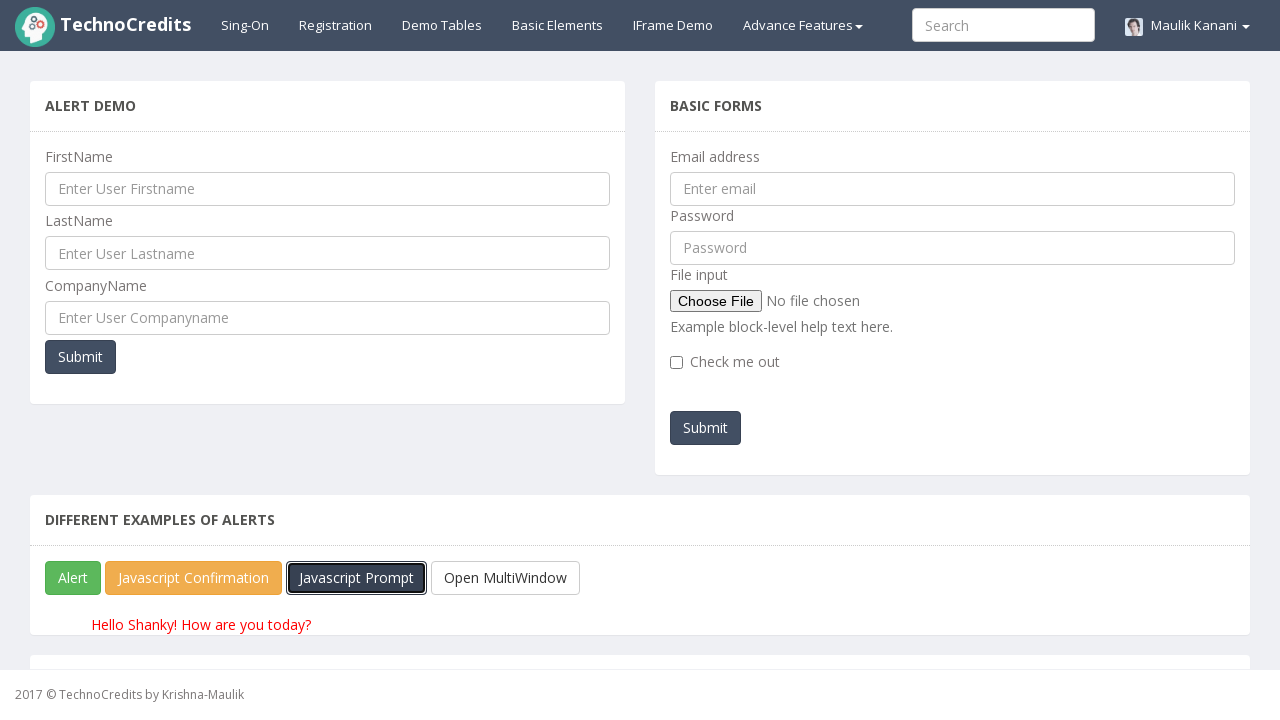

Waited 500ms for greeting message to display
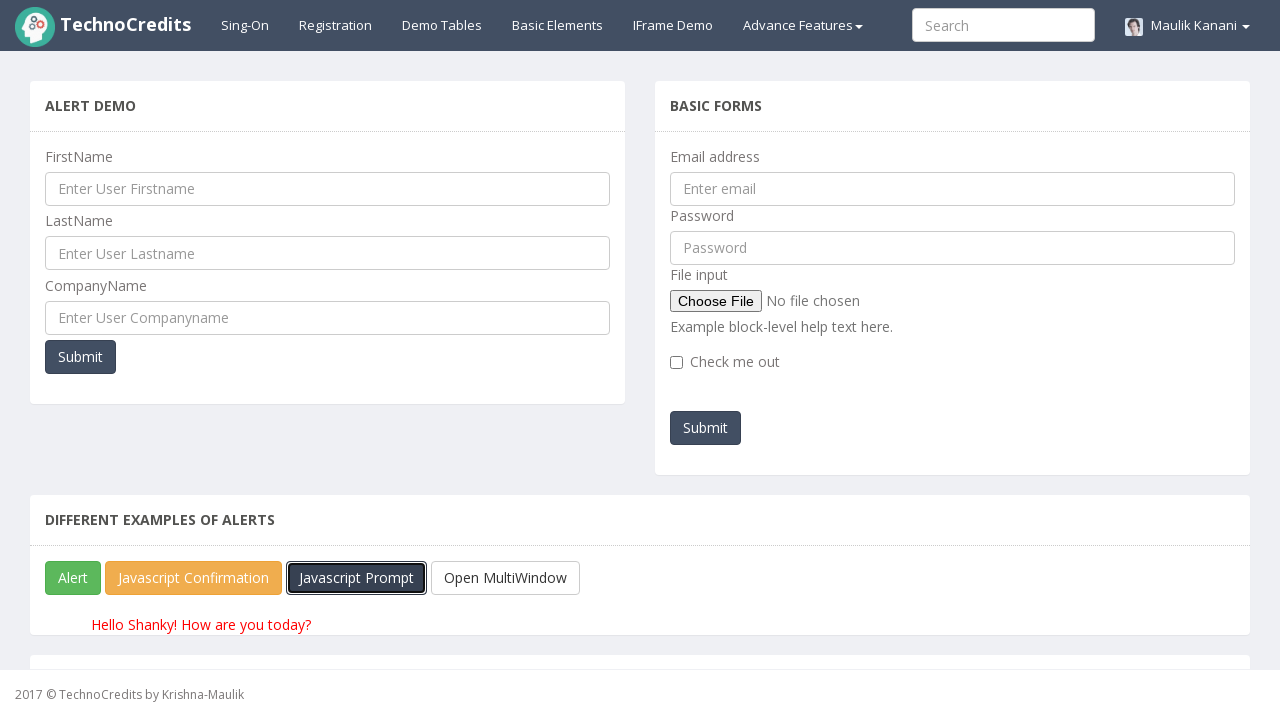

Set up dialog handler to dismiss second prompt
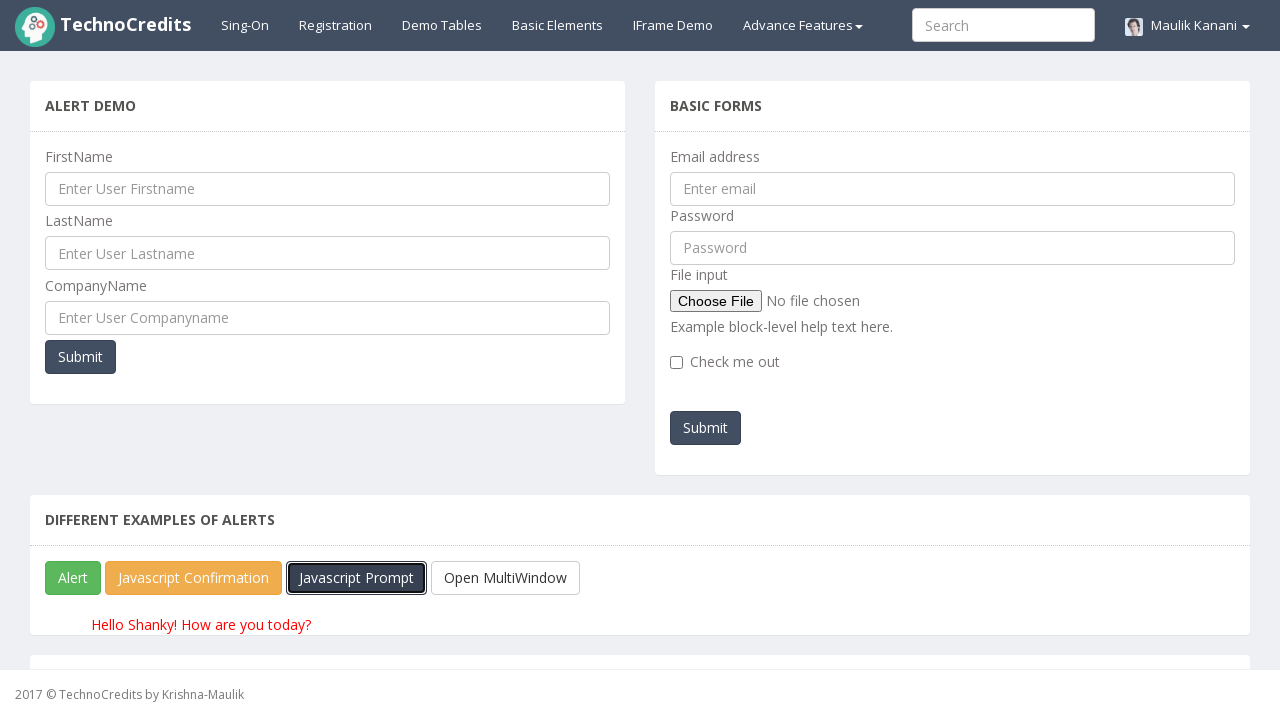

Clicked prompt button again and dismissed second alert at (356, 578) on #javascriptPromp
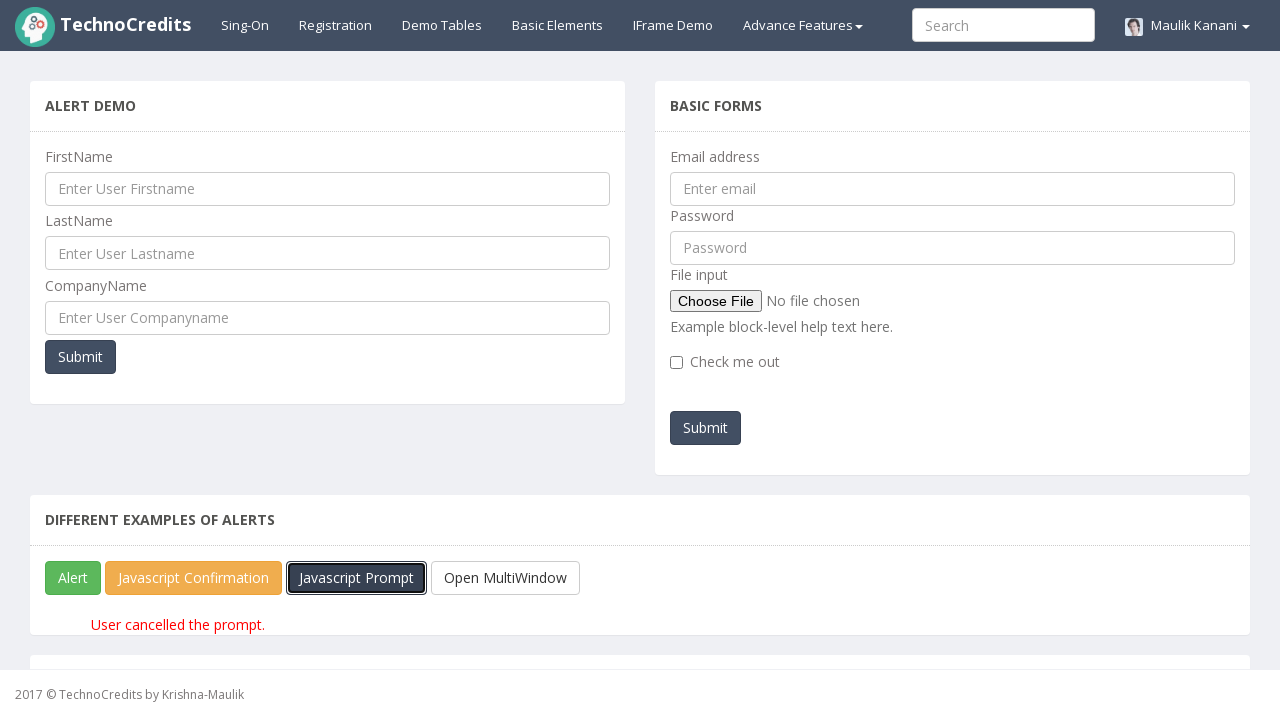

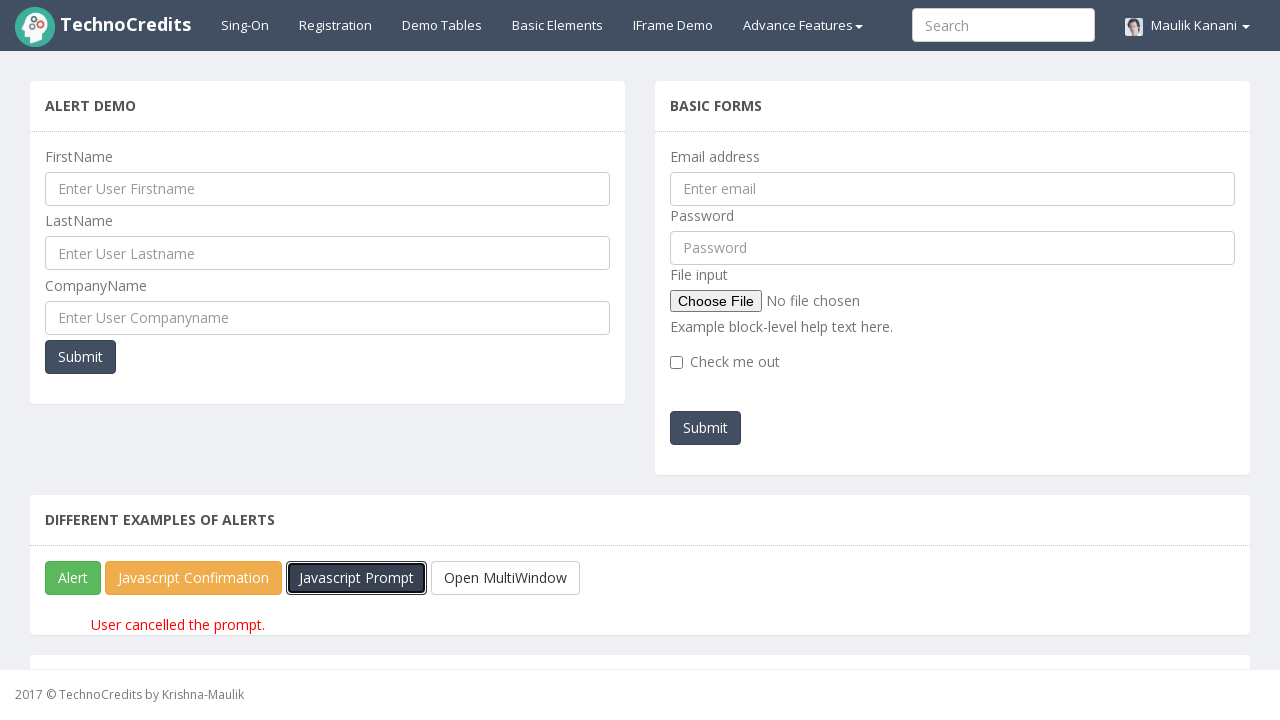